Verifies that product images are properly loaded and displayed on the product page

Starting URL: https://www.flipkart.com/apple-iphone-13-blue-256-gb/p/itmd68a015aa1e39?pid=MOBG6VF566ZTUVFR

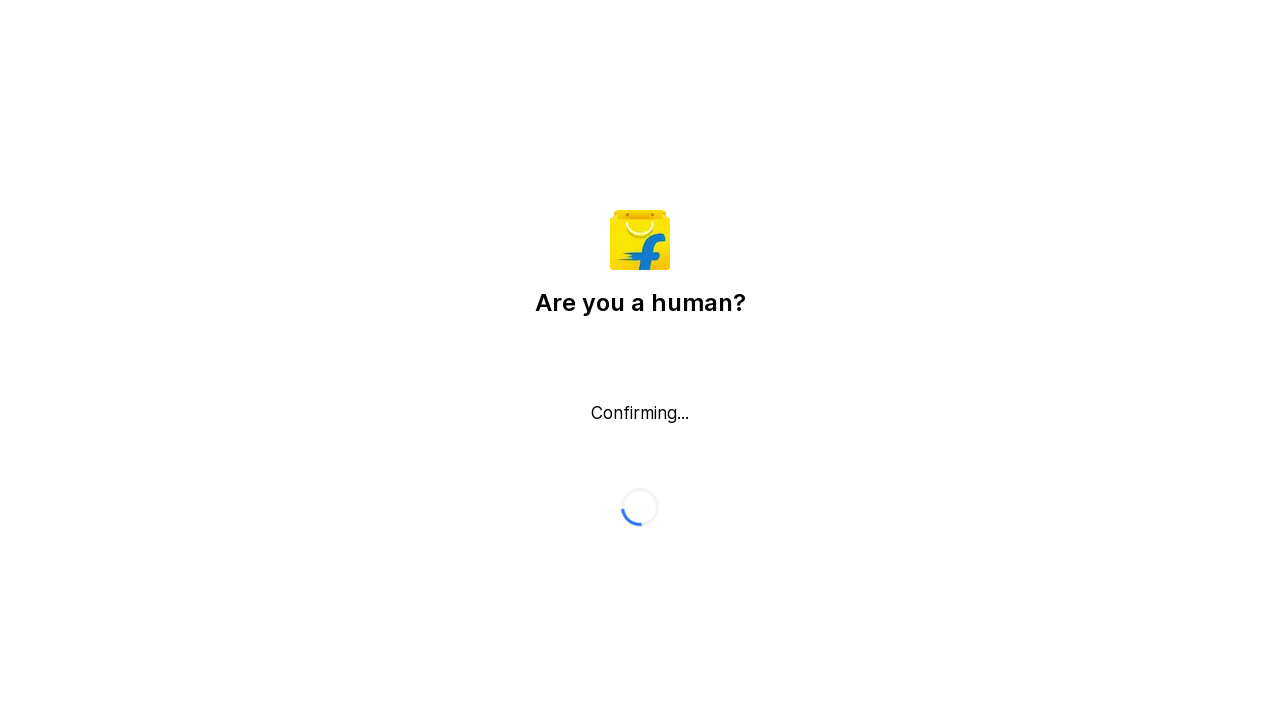

Waited for product image to be visible on the page
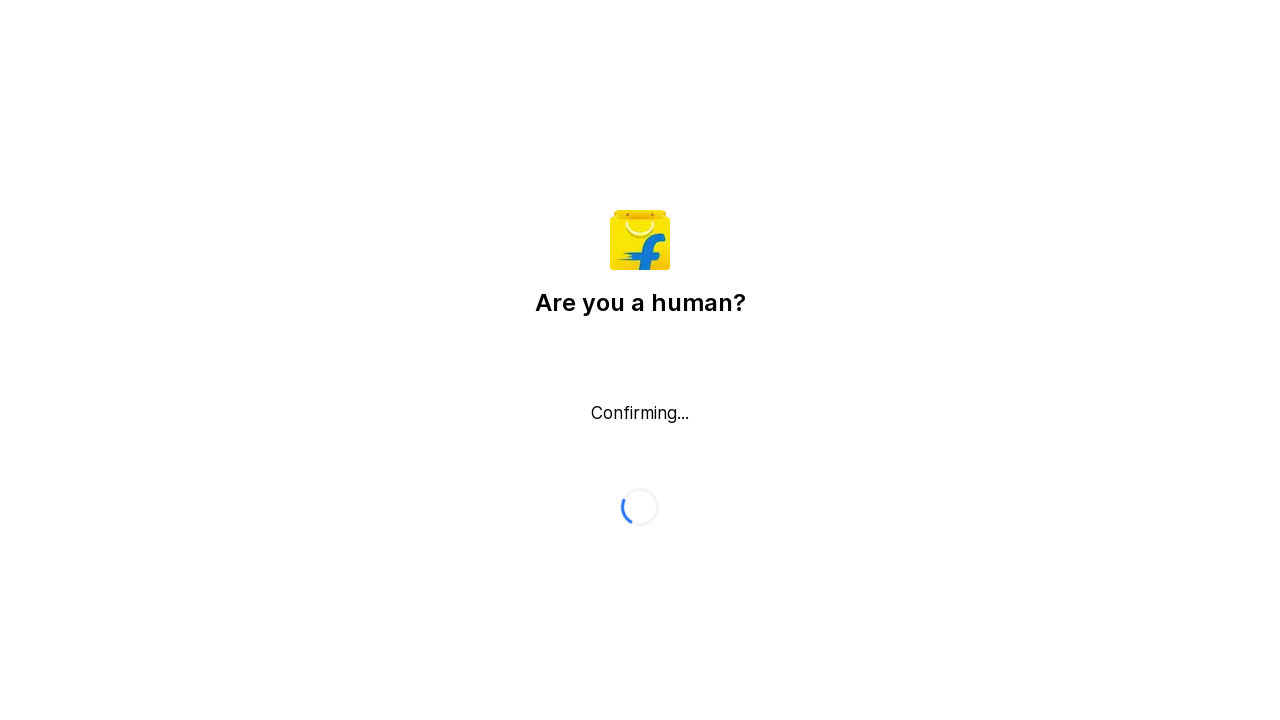

Verified that product image is fully loaded and has valid dimensions
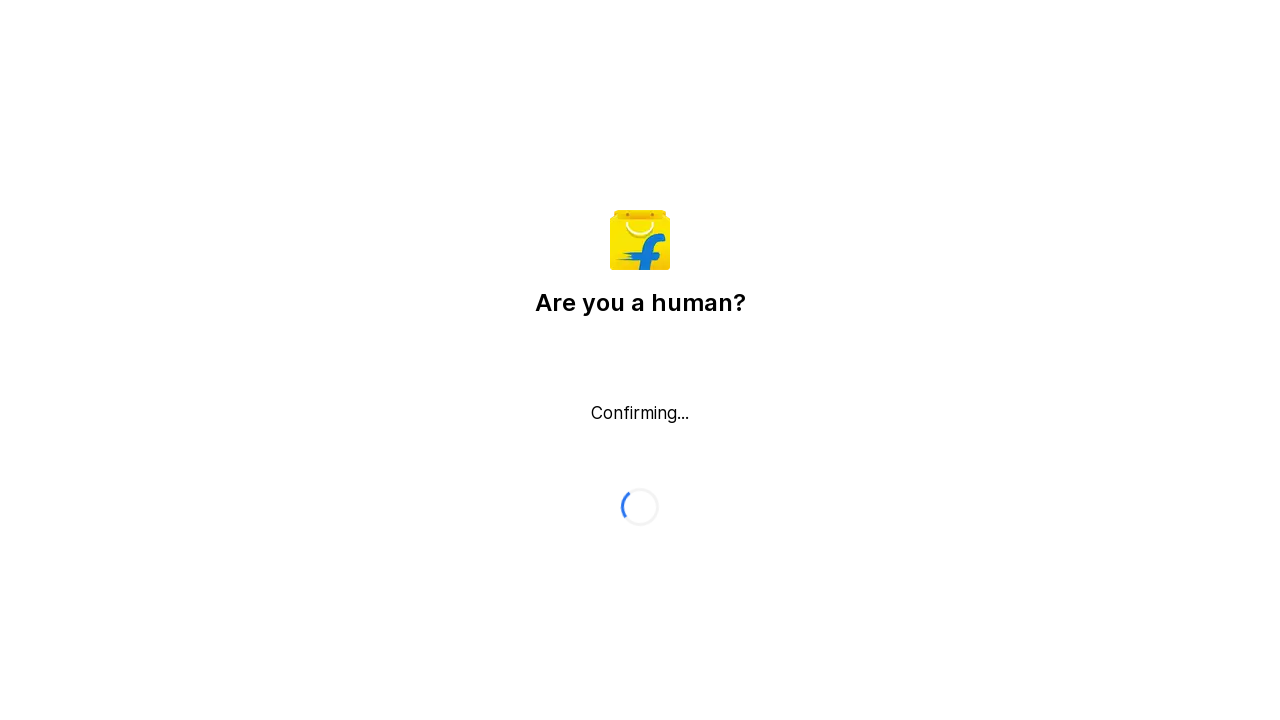

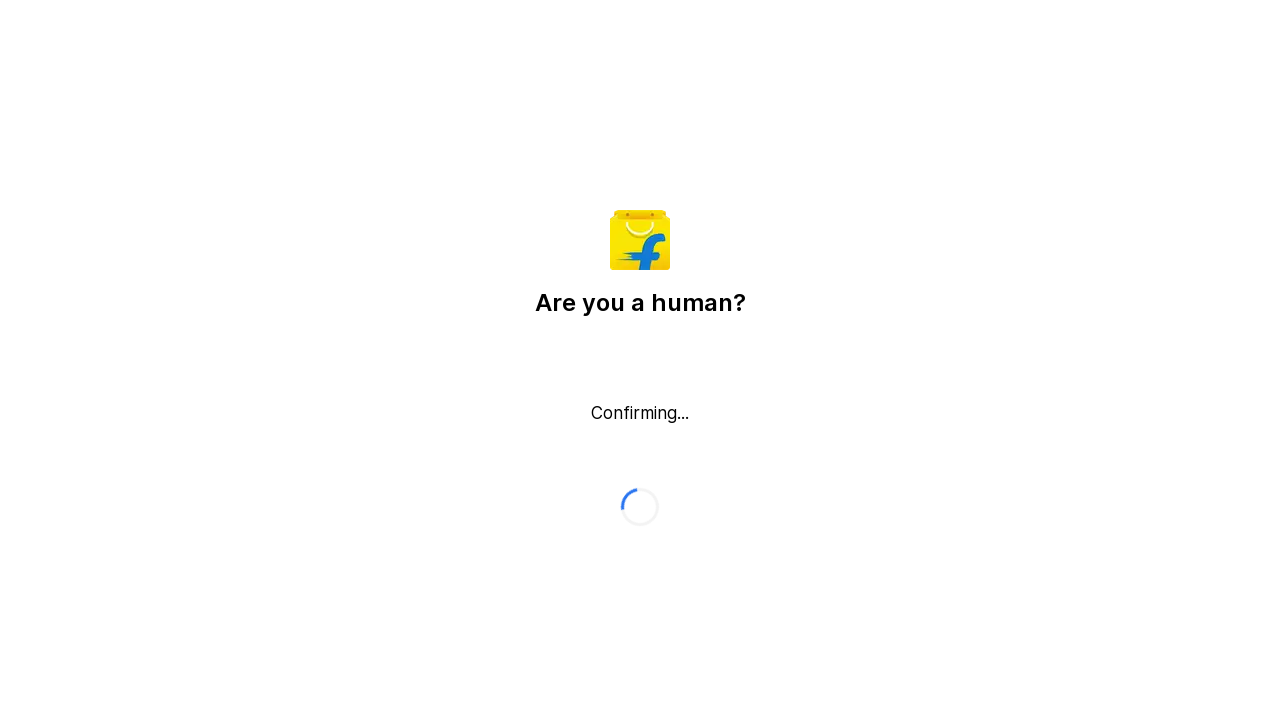